Tests a todo list application by checking existing items, adding new todo items, and verifying they appear in the list

Starting URL: https://lambdatest.github.io/sample-todo-app/

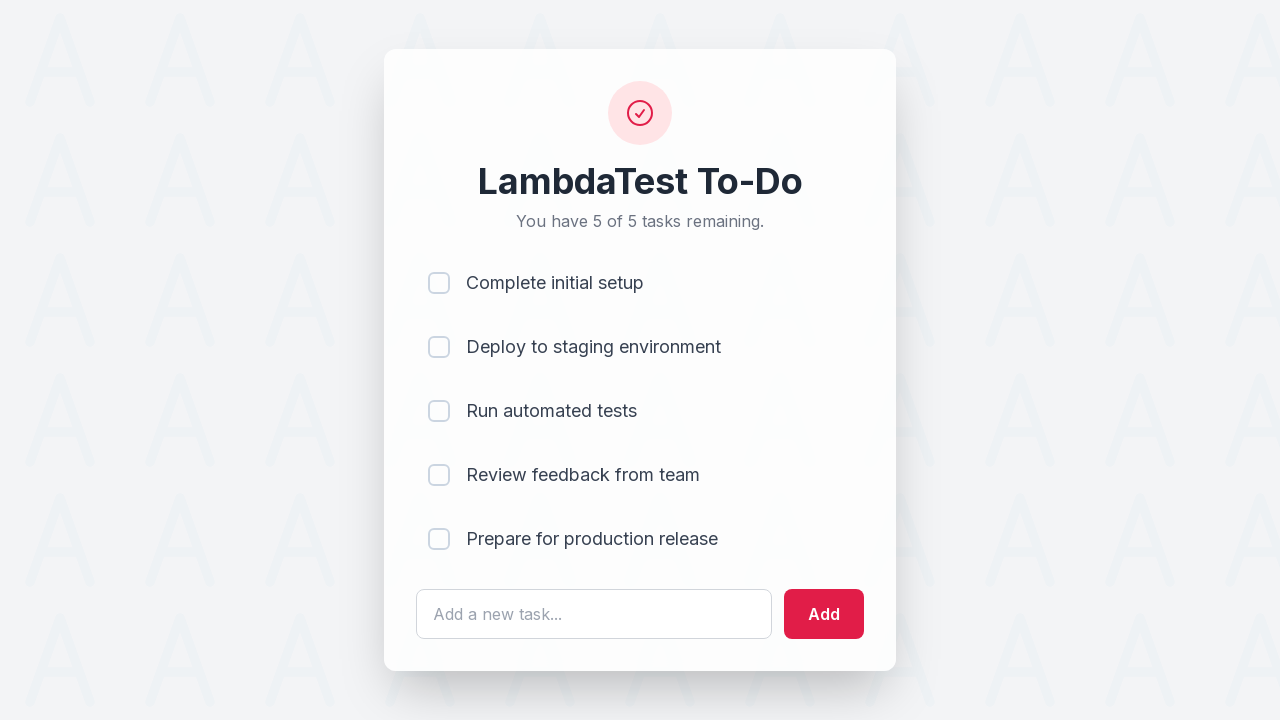

Checked existing todo item 1 at (439, 283) on input[name='li1']
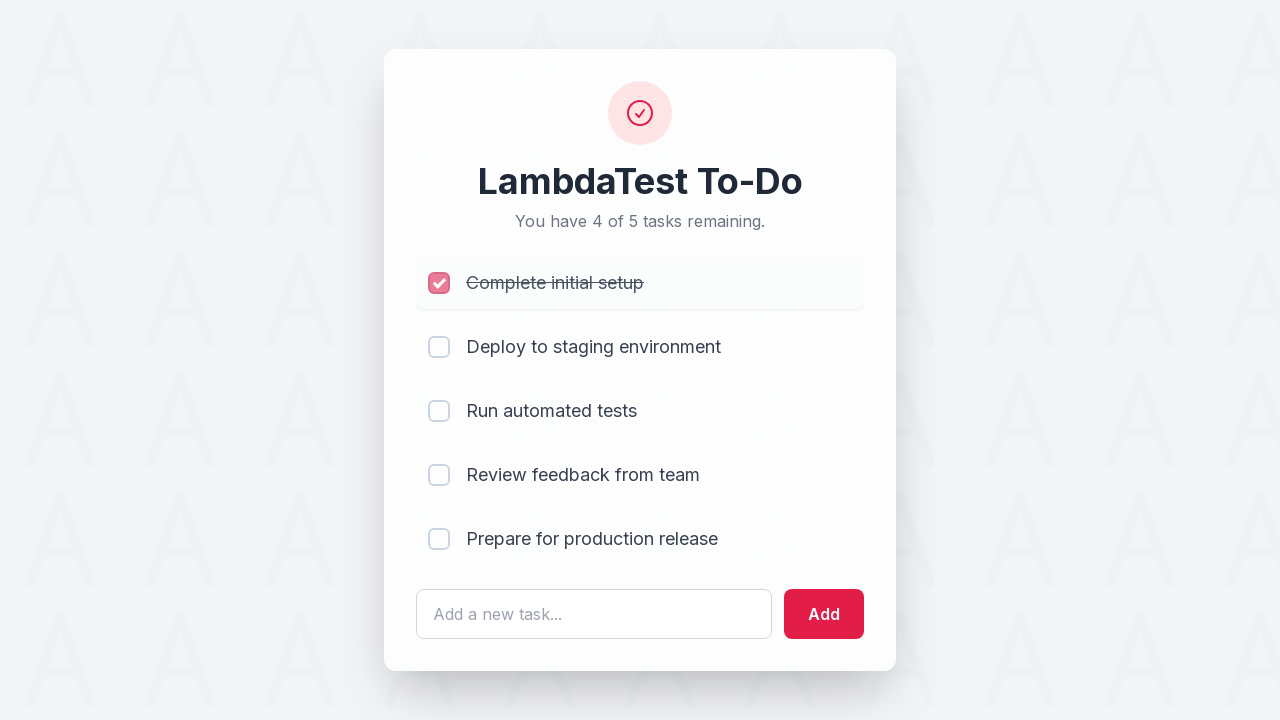

Checked existing todo item 2 at (439, 347) on input[name='li2']
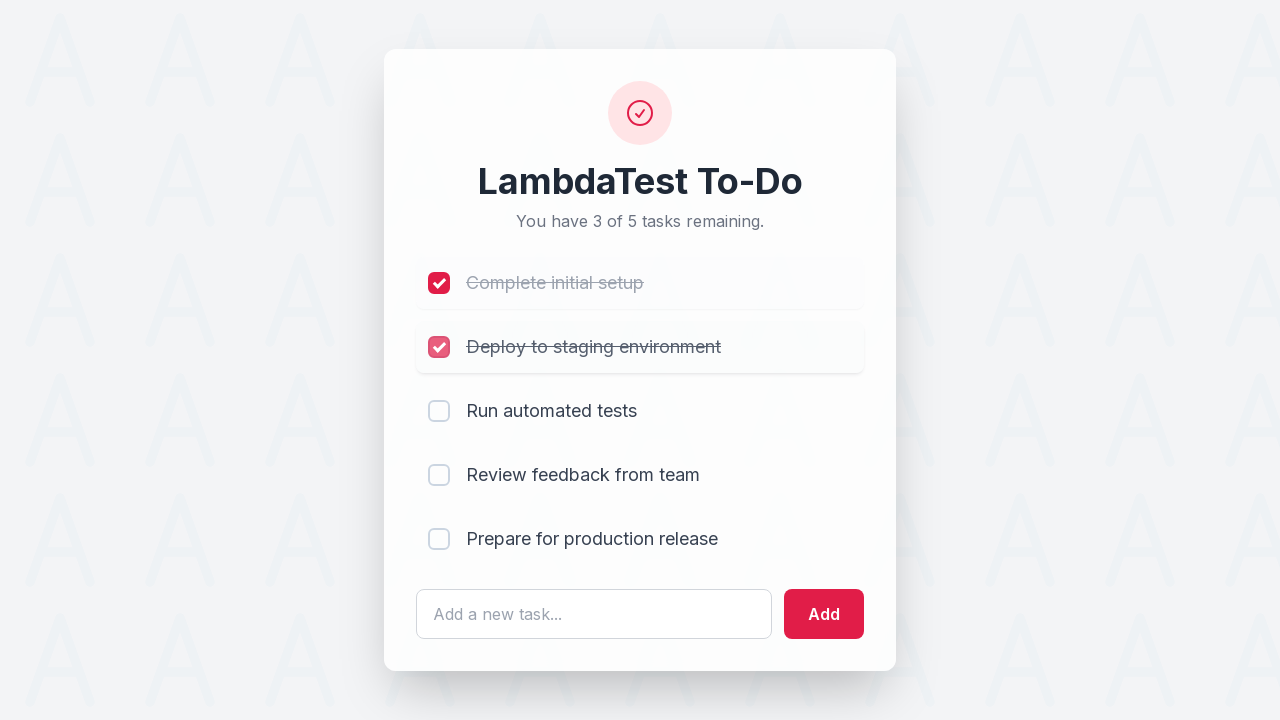

Checked existing todo item 3 at (439, 411) on input[name='li3']
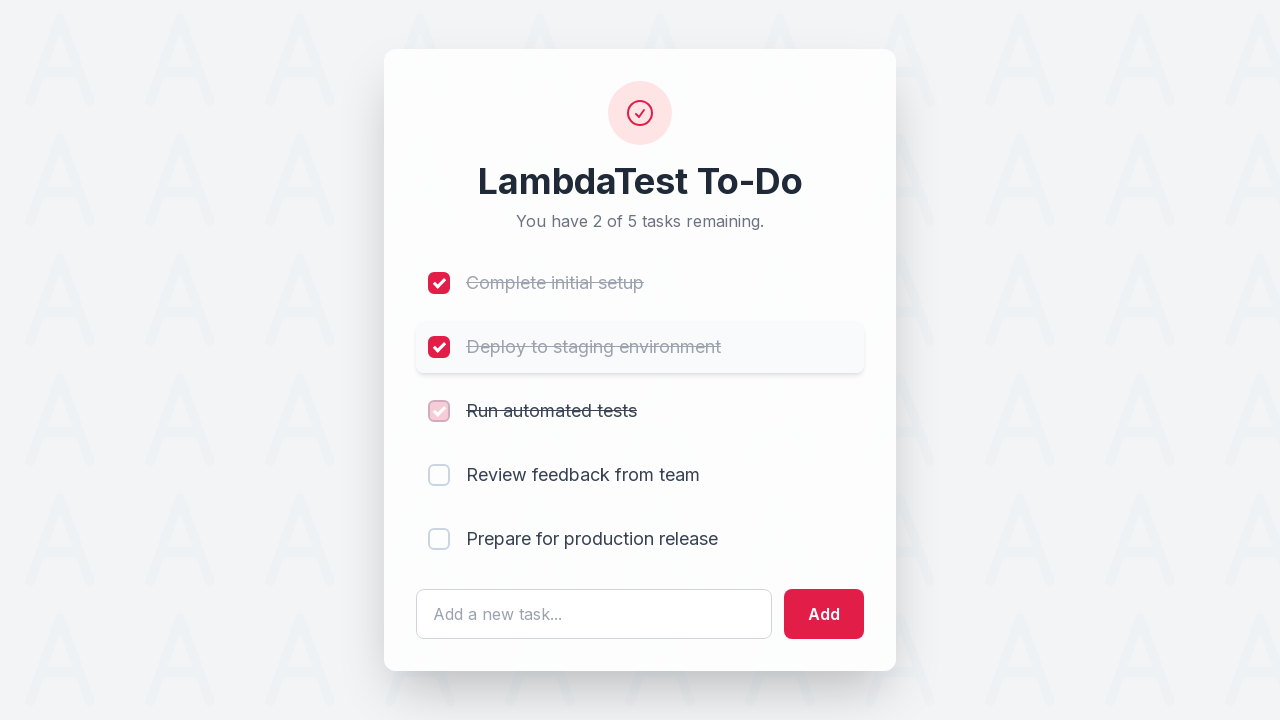

Checked existing todo item 4 at (439, 475) on input[name='li4']
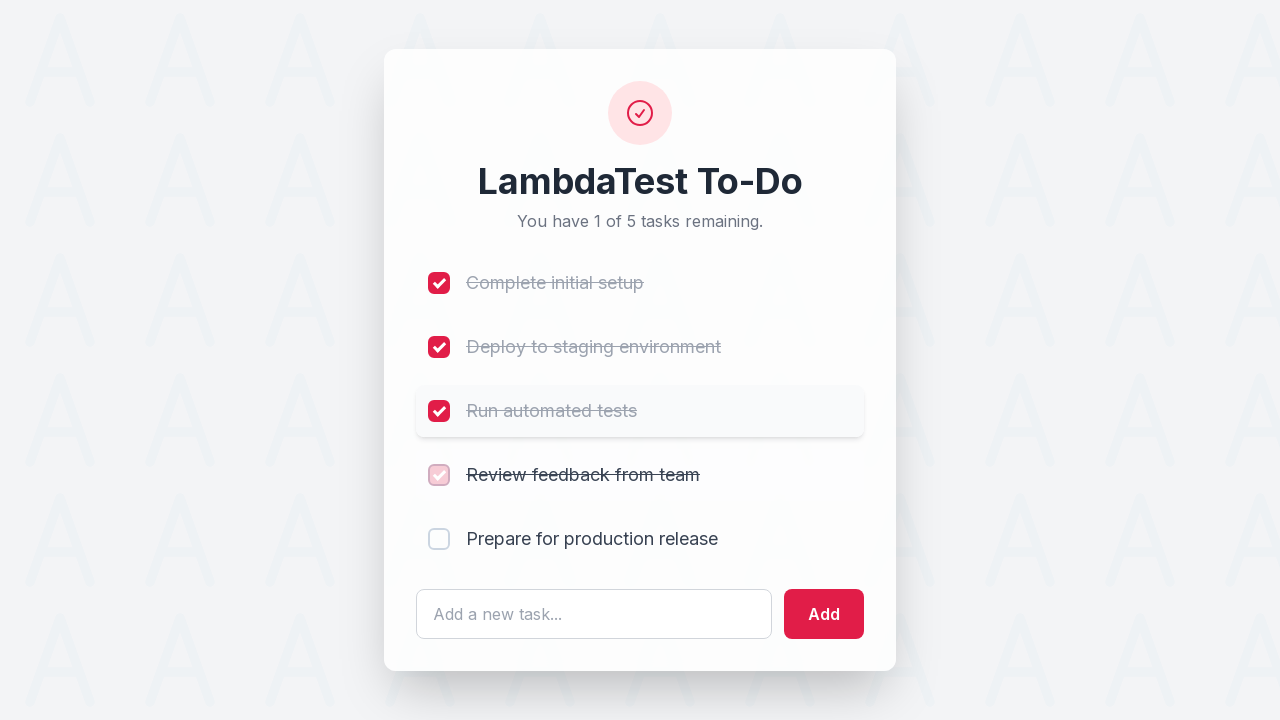

Filled todo text field with 'List Item 6' on #sampletodotext
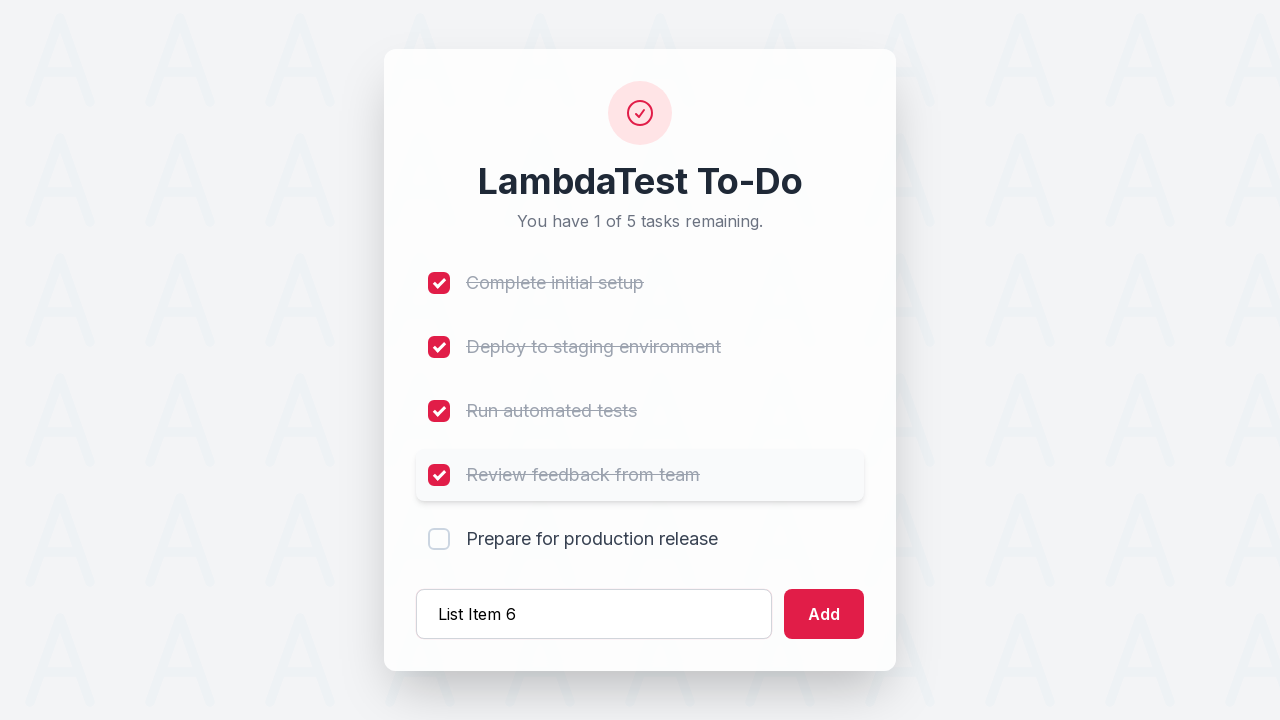

Clicked add button to create List Item 6 at (824, 614) on #addbutton
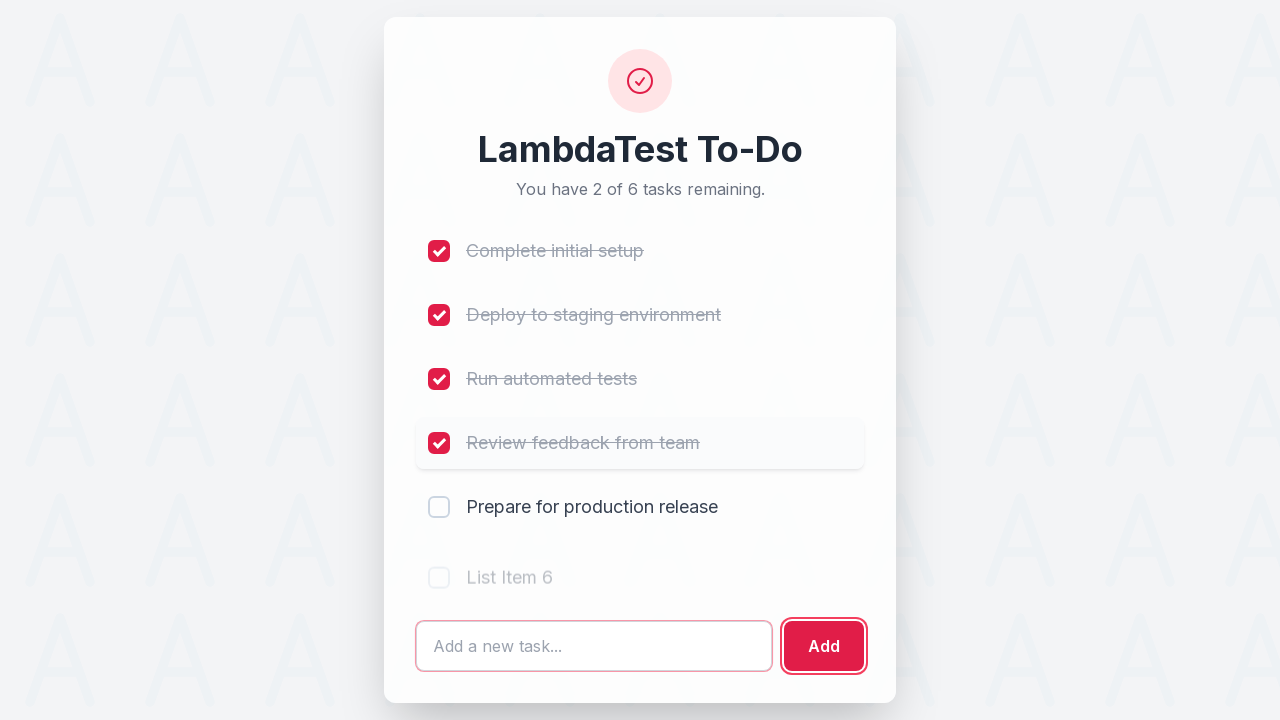

Filled todo text field with 'List Item 7' on #sampletodotext
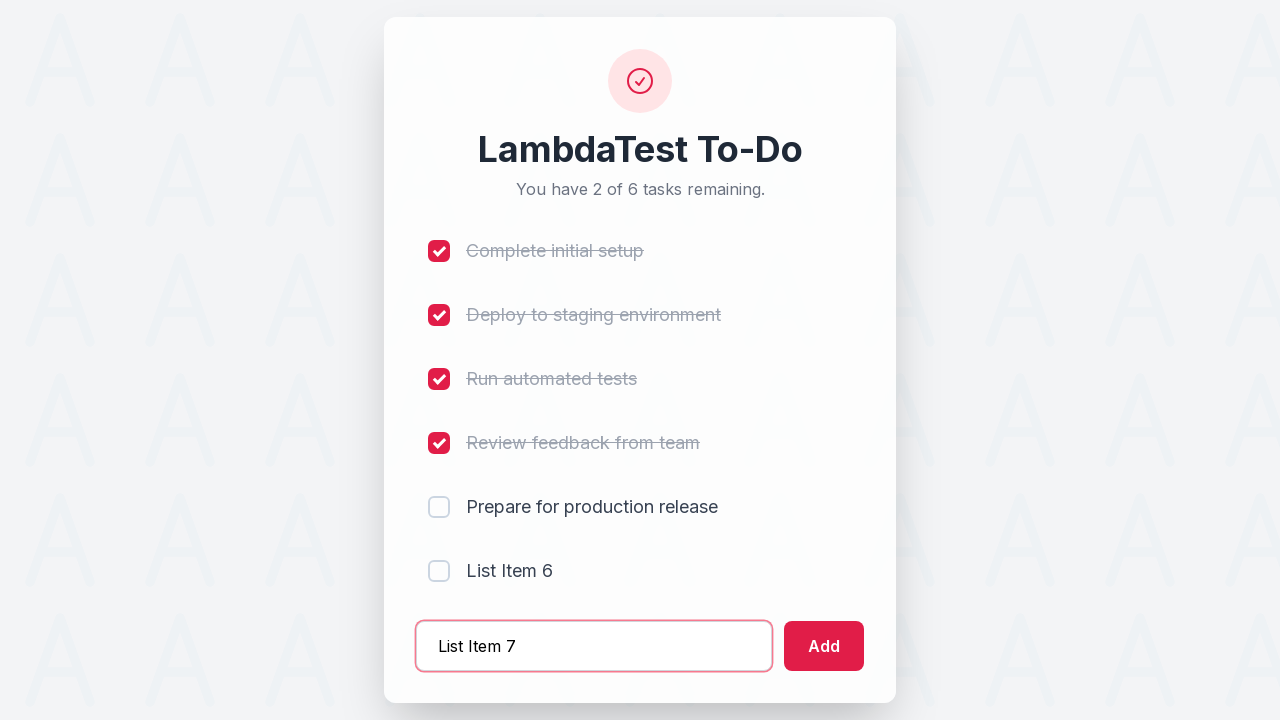

Clicked add button to create List Item 7 at (824, 646) on #addbutton
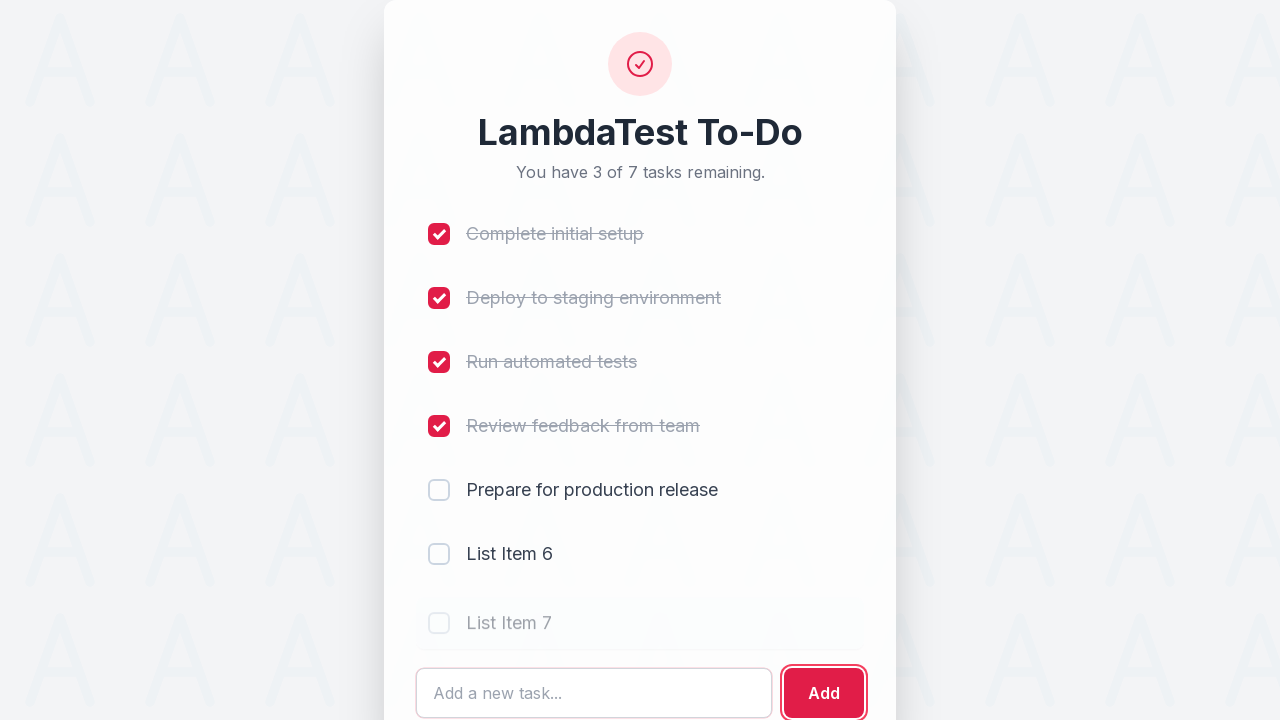

Filled todo text field with 'List Item 8' on #sampletodotext
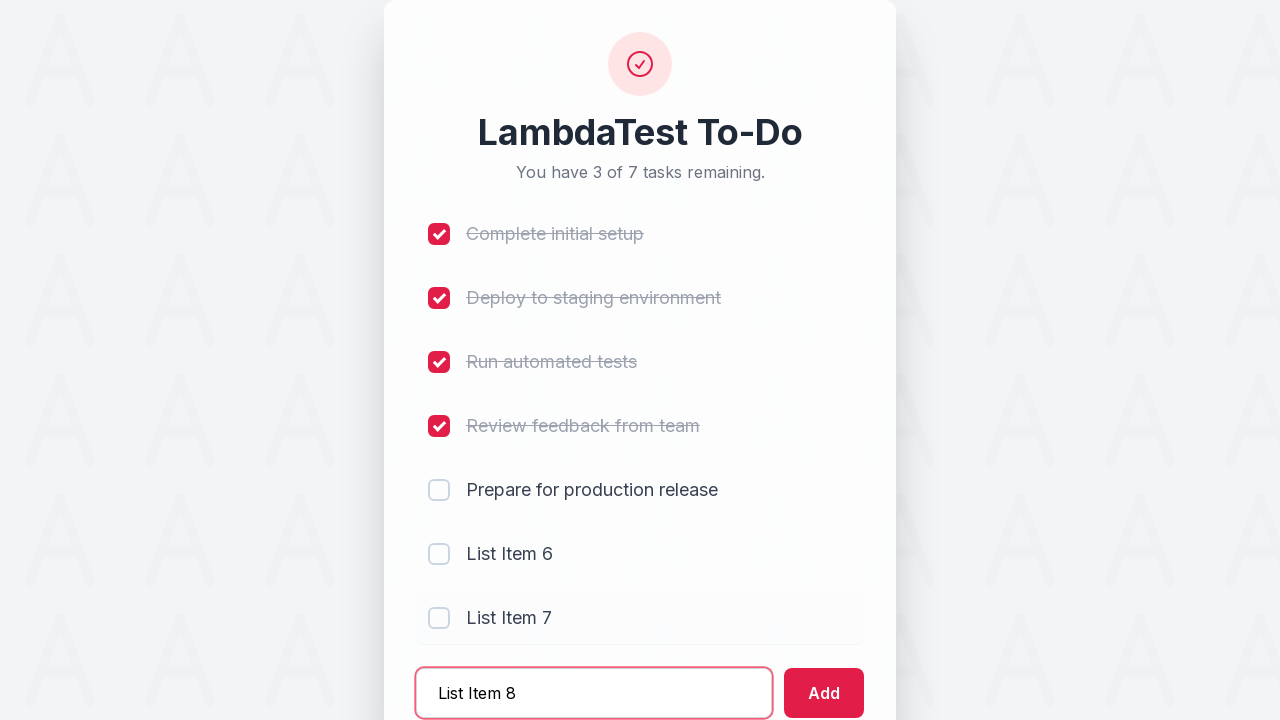

Clicked add button to create List Item 8 at (824, 693) on #addbutton
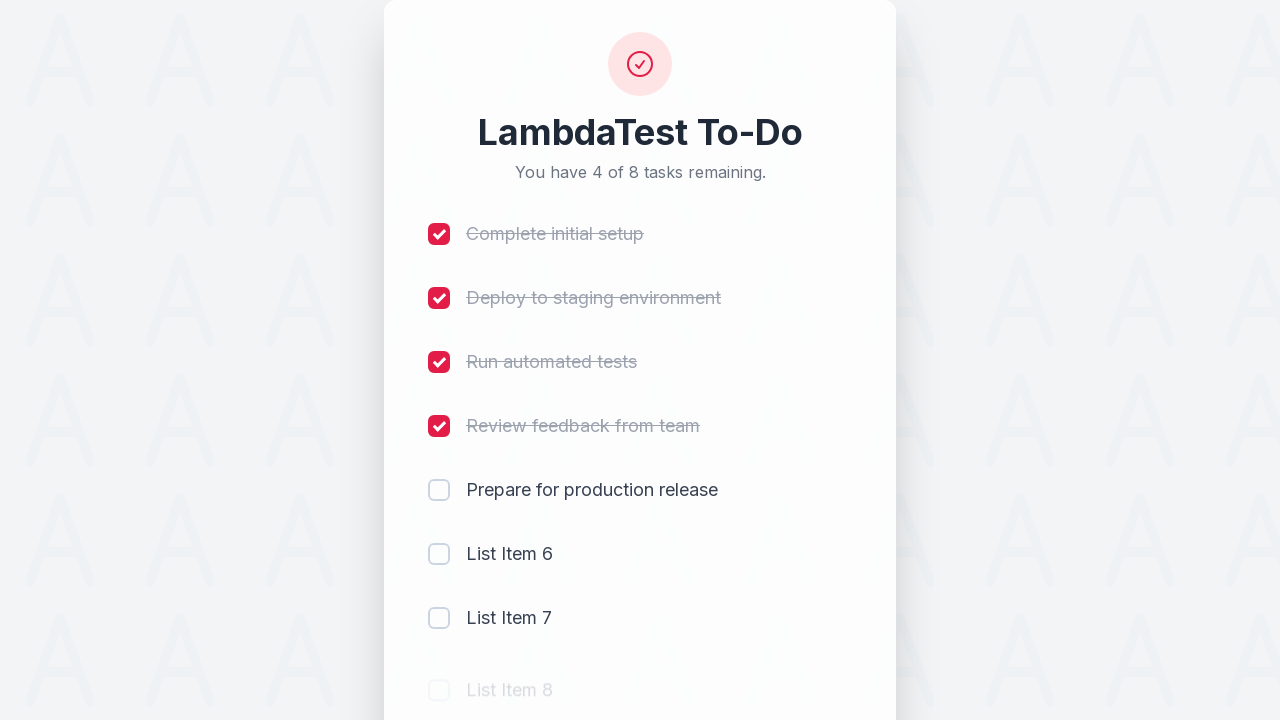

Unchecked todo item 1 at (439, 234) on input[name='li1']
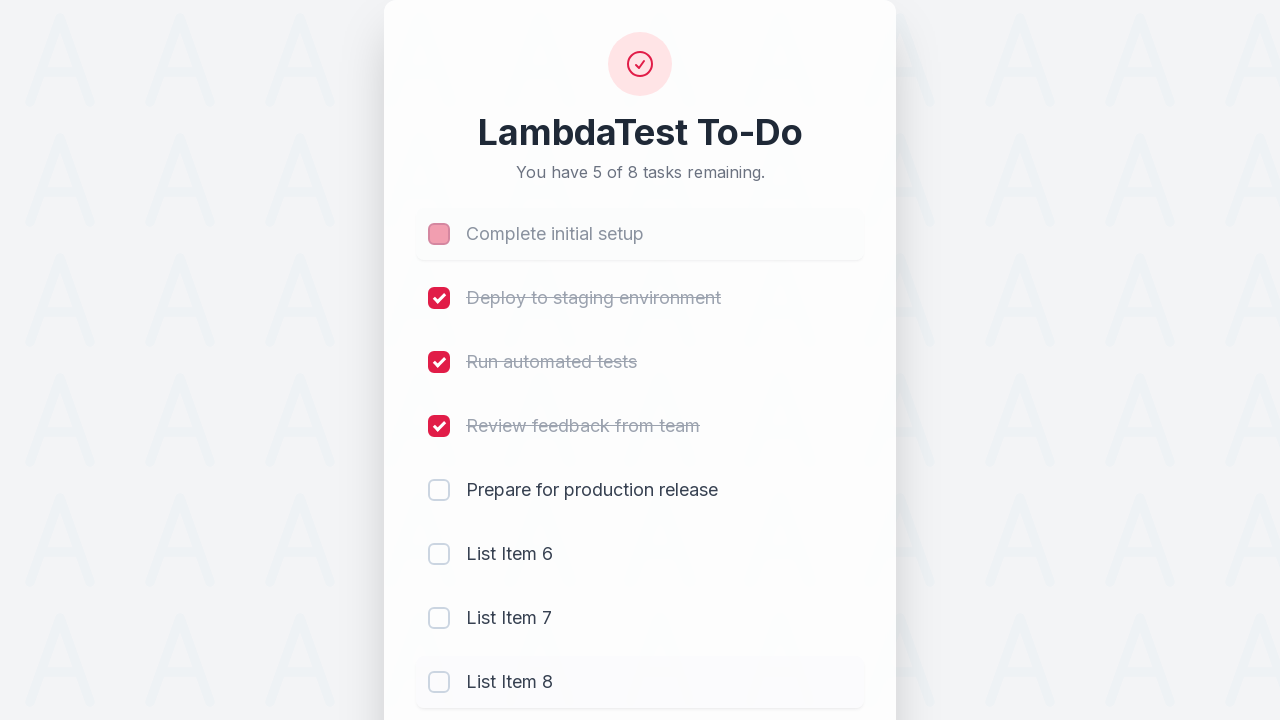

Unchecked todo item 3 at (439, 362) on input[name='li3']
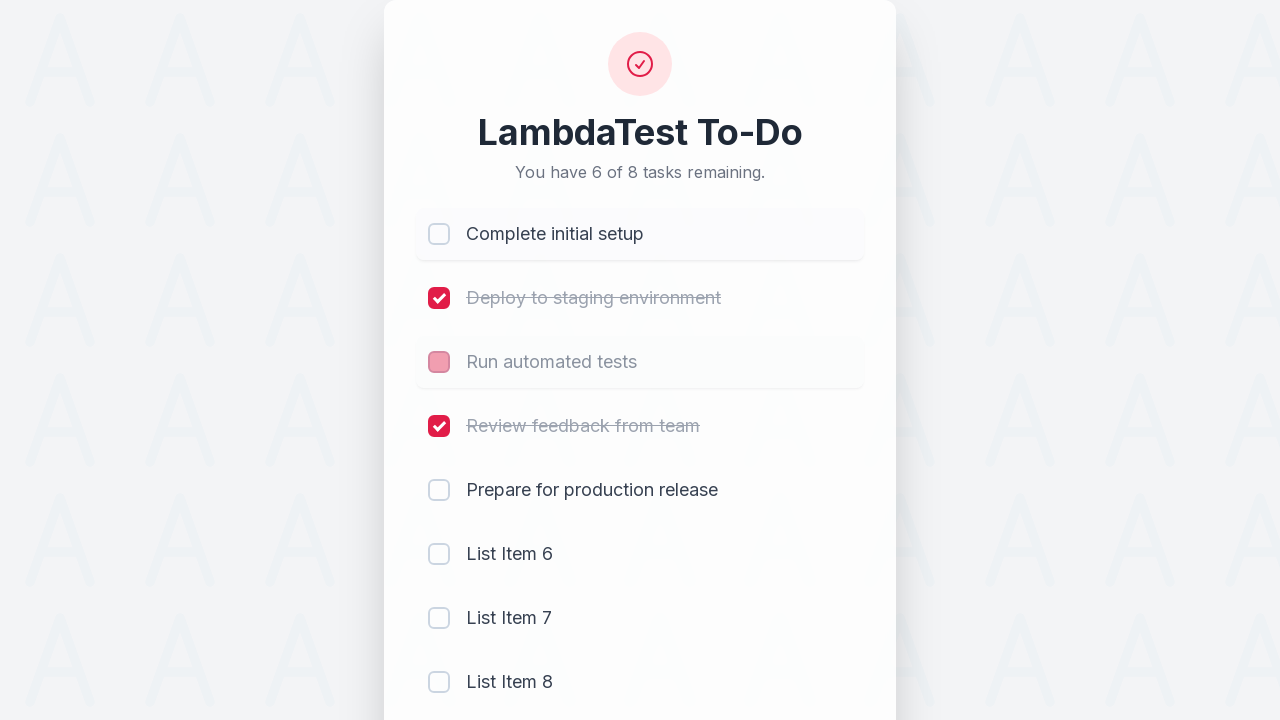

Checked todo item 7 at (439, 618) on input[name='li7']
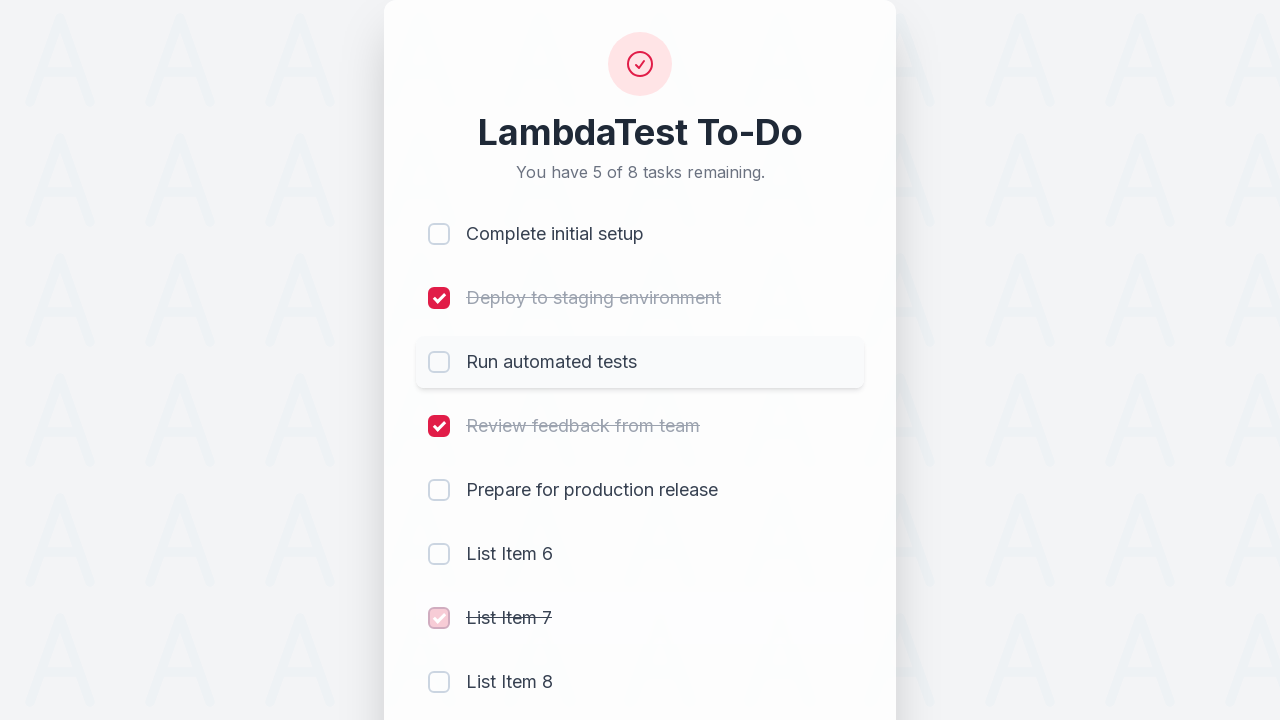

Checked todo item 8 at (439, 682) on input[name='li8']
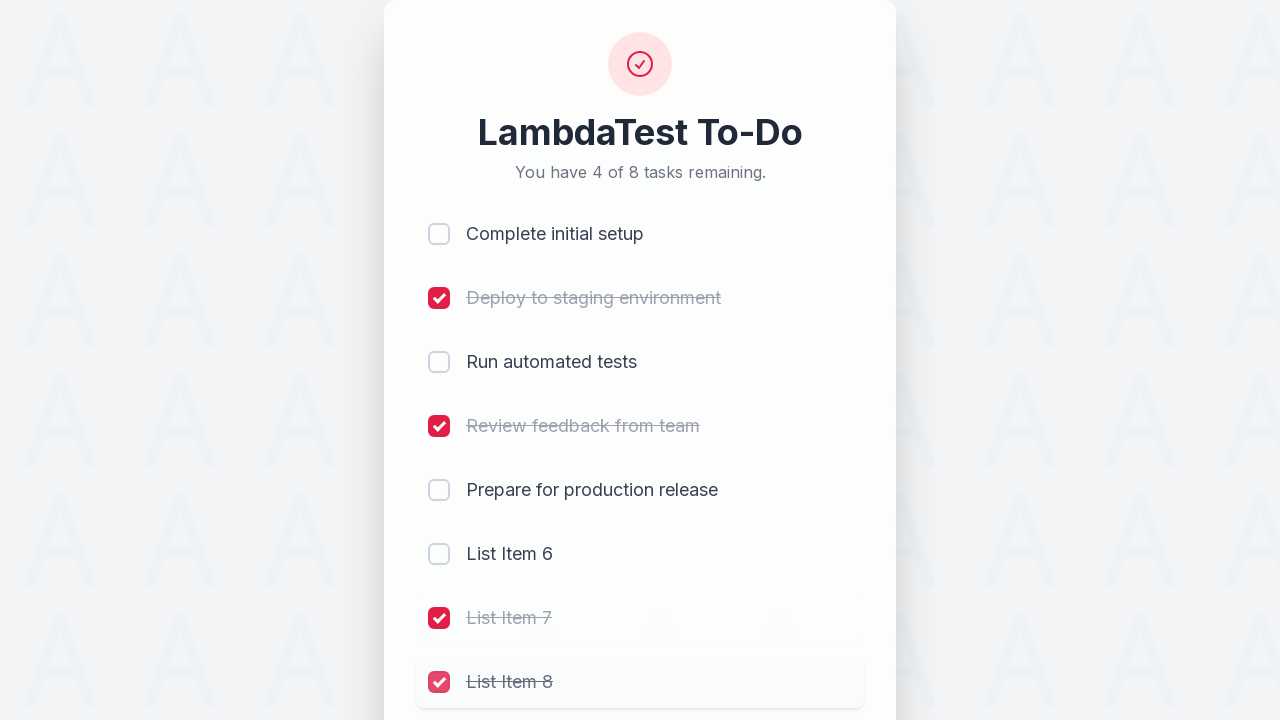

Filled todo text field with 'Get Taste of Lambda and Stick to It' on #sampletodotext
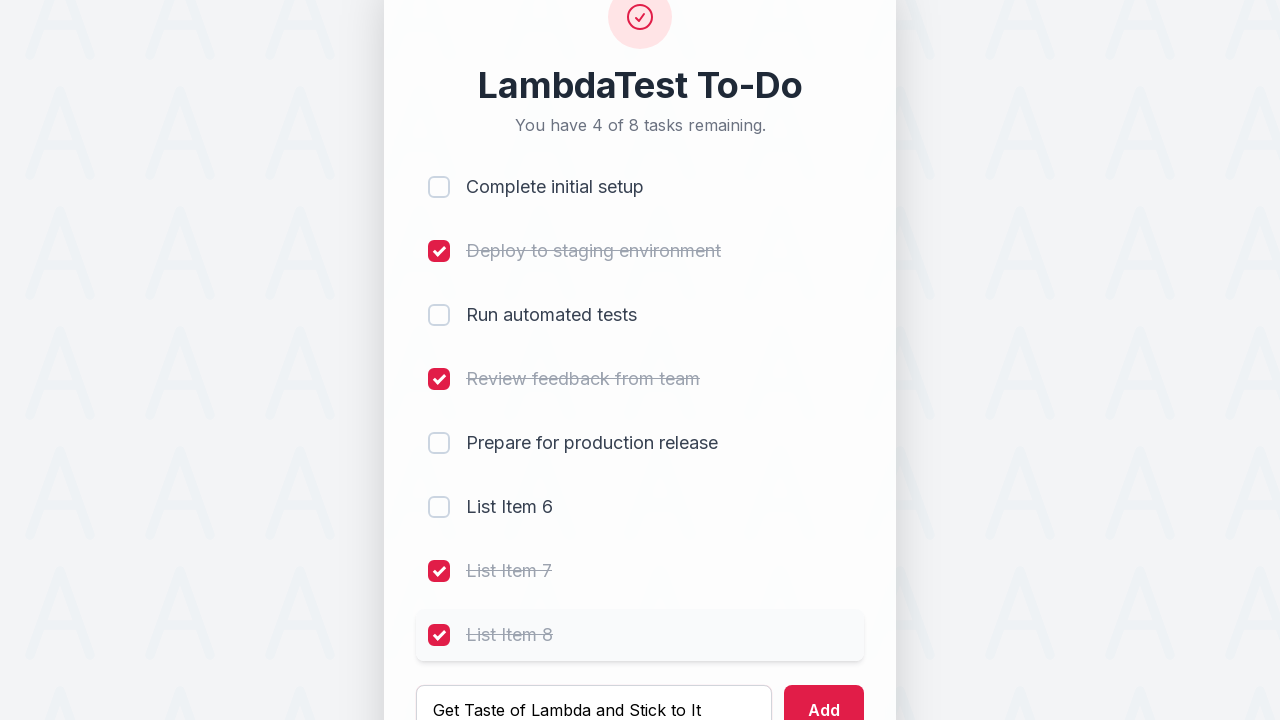

Clicked add button to create final todo item at (824, 695) on #addbutton
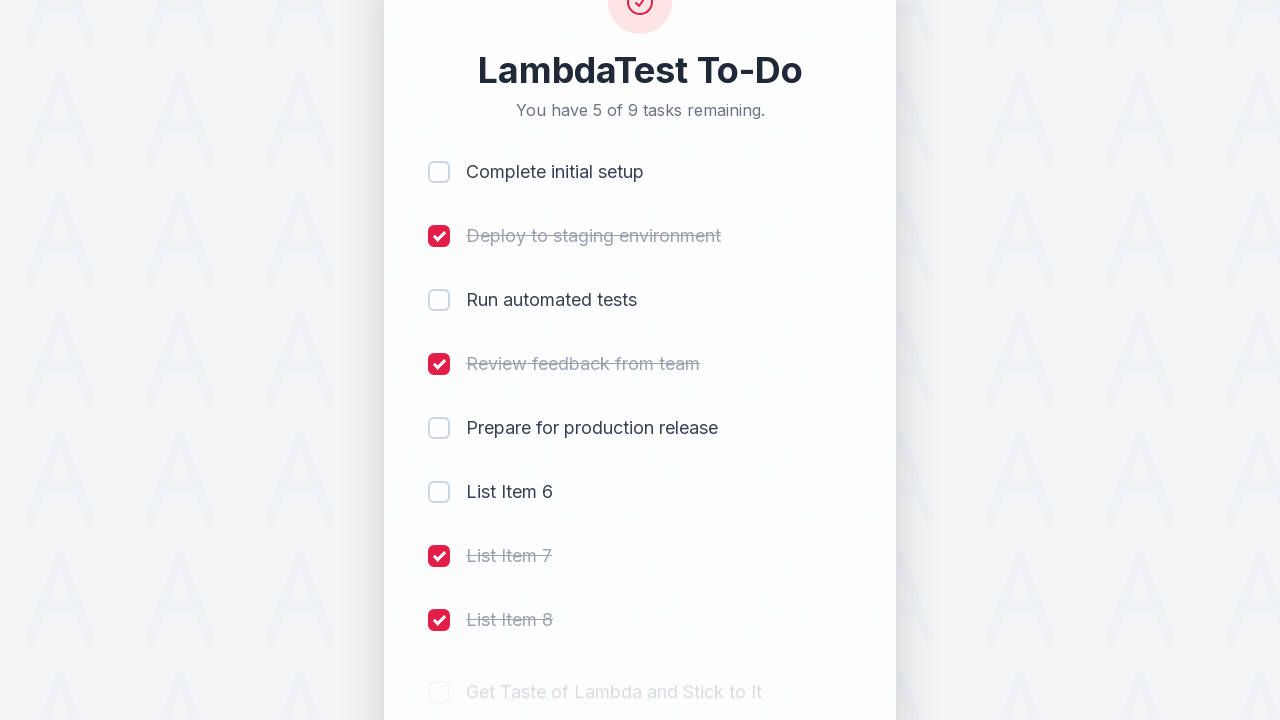

Checked the newly added todo item 9 at (439, 588) on input[name='li9']
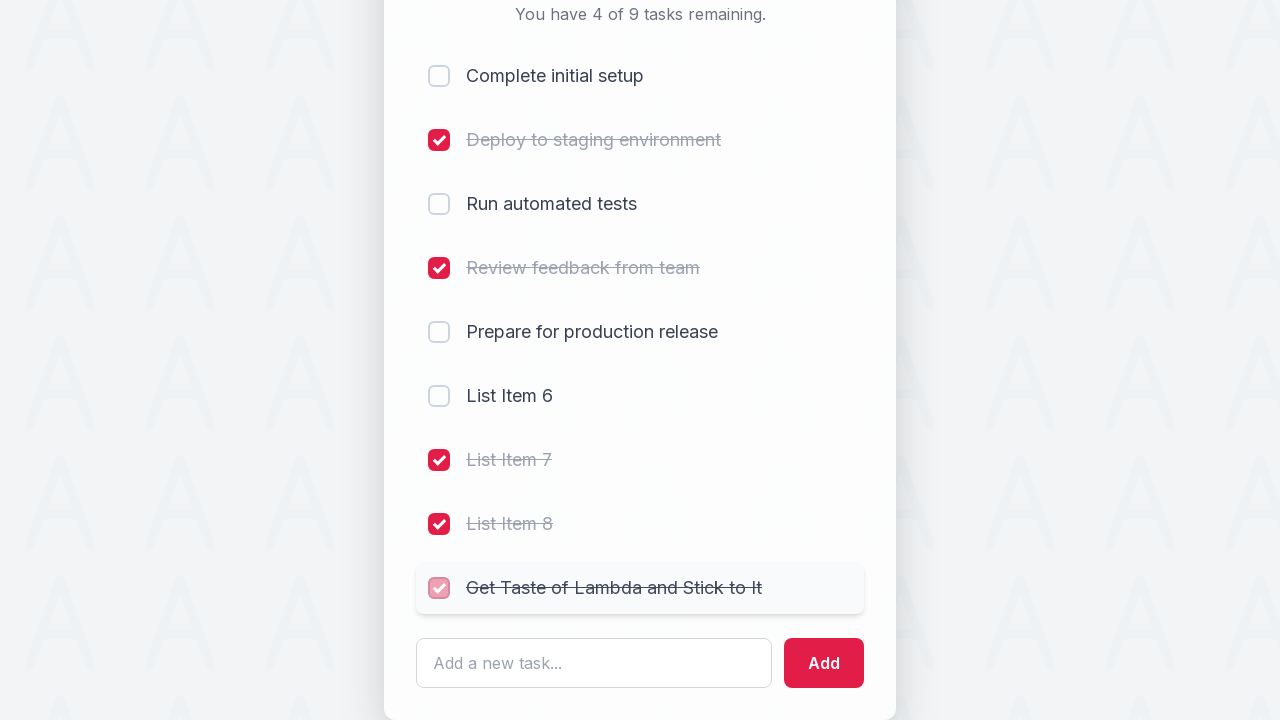

Verified that 'Get Taste of Lambda and Stick to It' todo item appears in the list
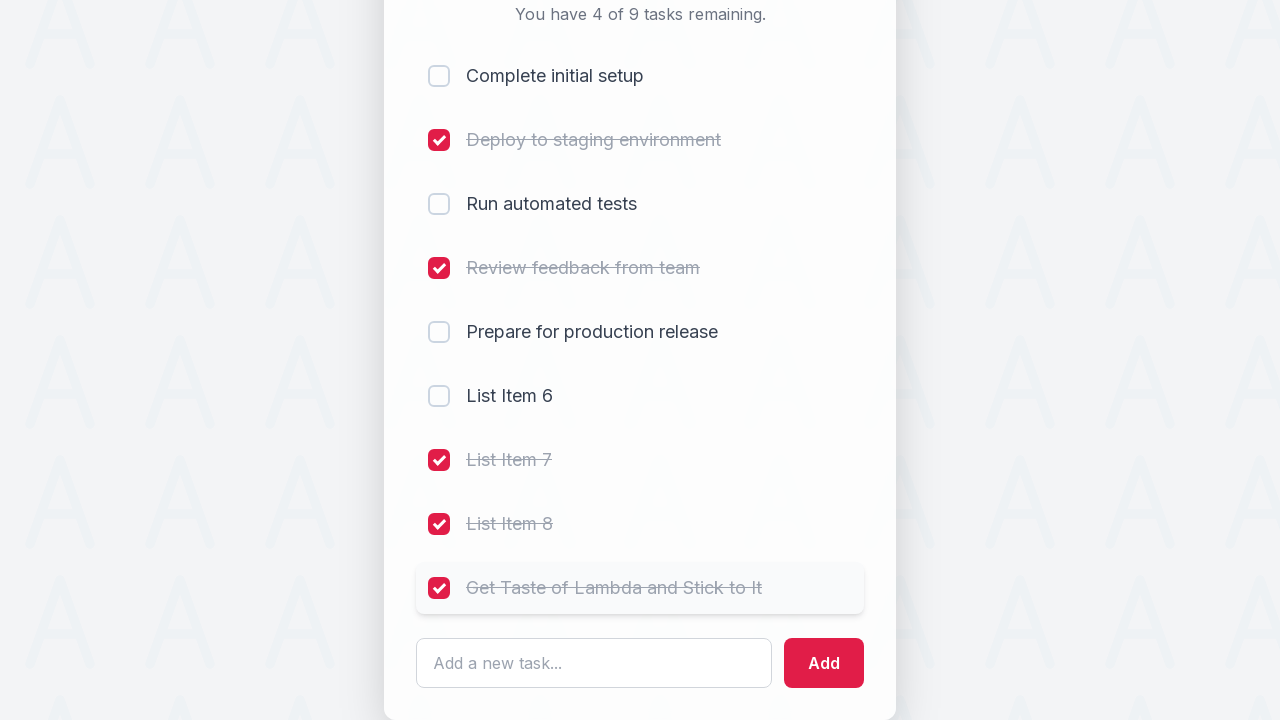

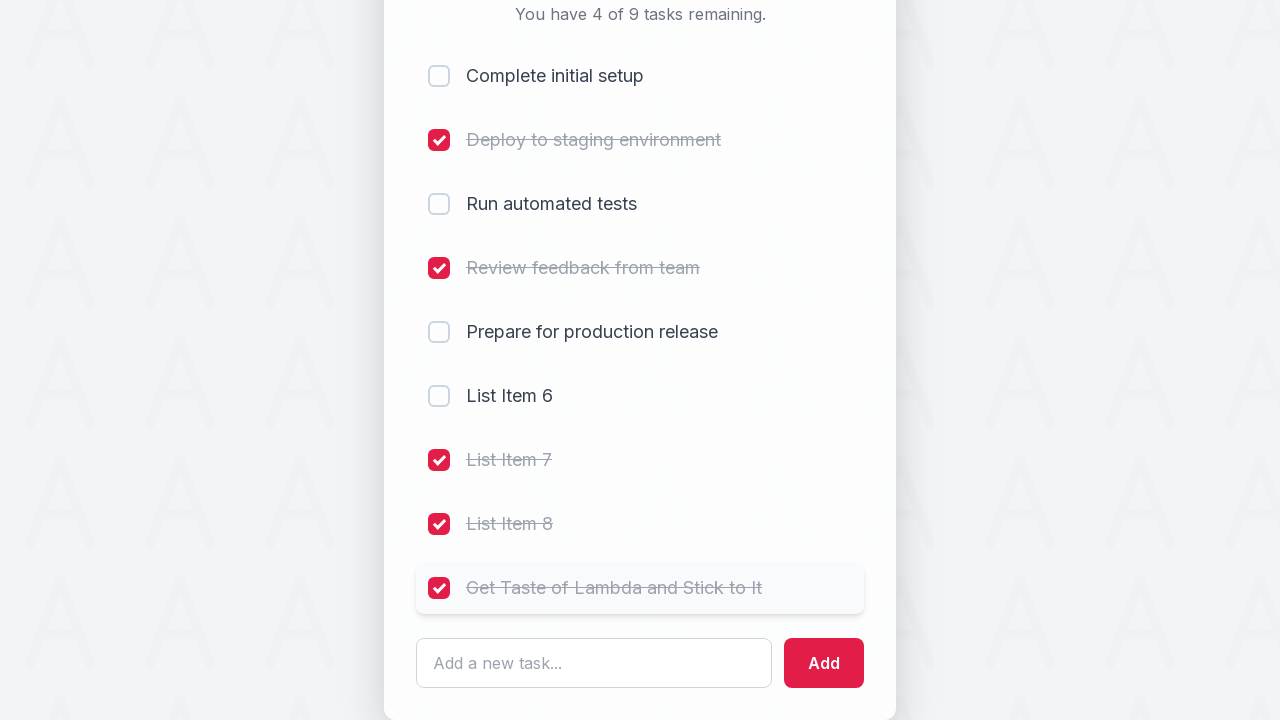